Tests marking individual todo items as complete by clicking their toggle checkboxes

Starting URL: https://demo.playwright.dev/todomvc

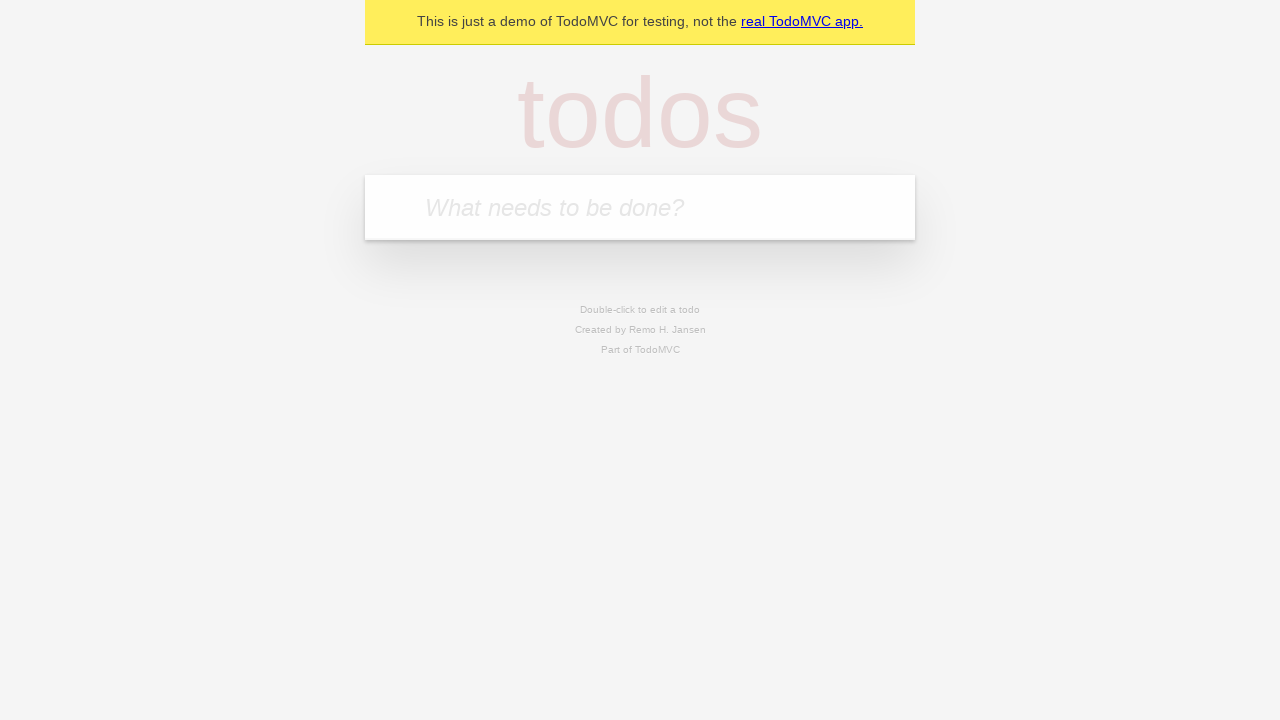

Filled new todo input with 'buy some cheese' on .new-todo
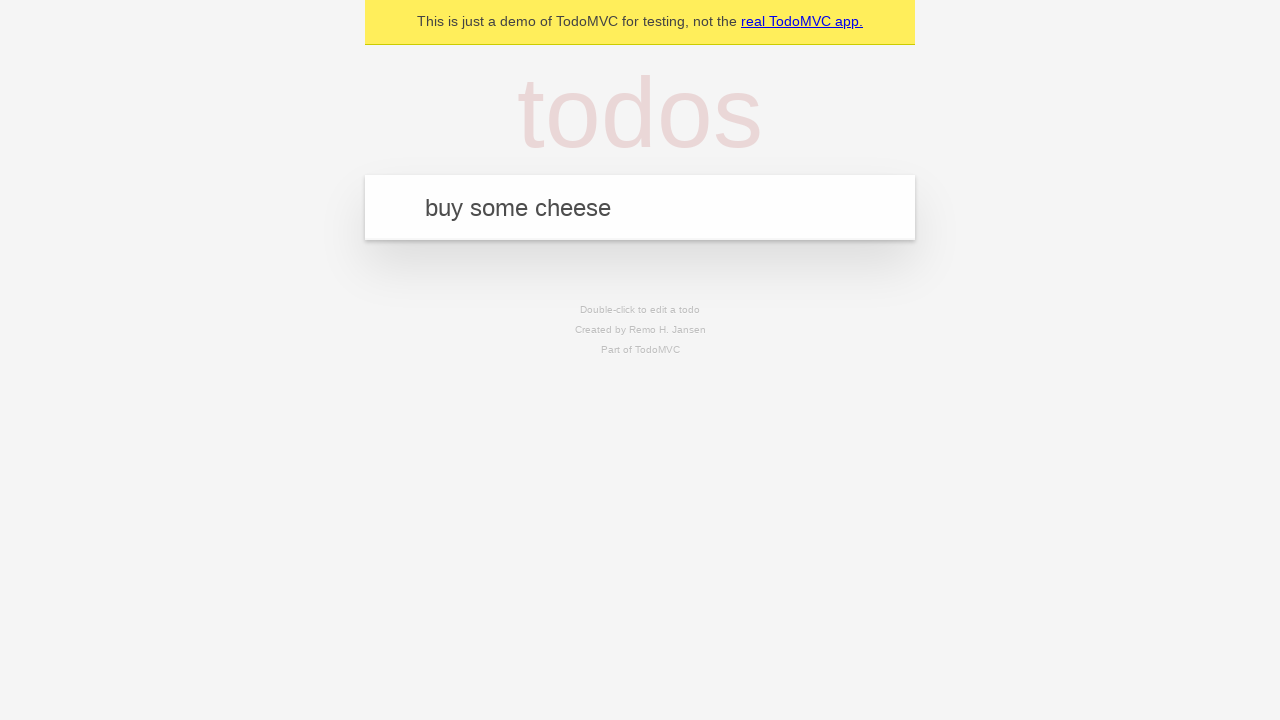

Pressed Enter to create first todo item on .new-todo
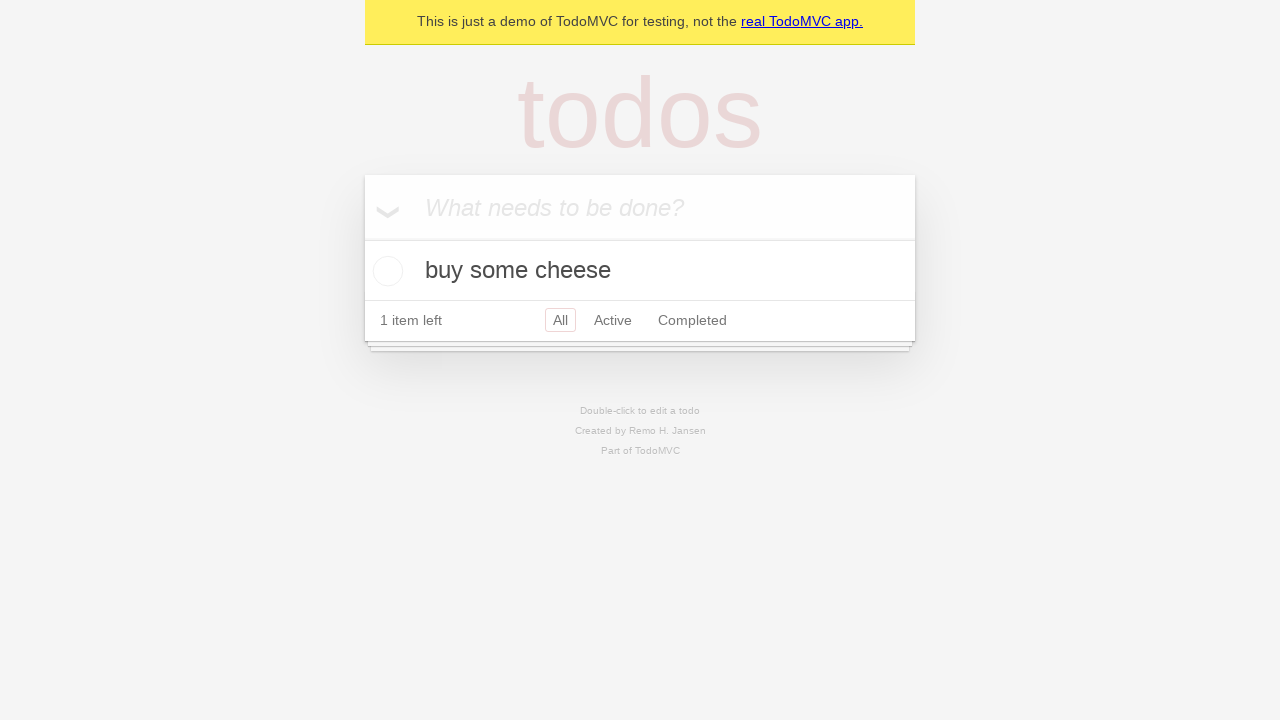

Filled new todo input with 'feed the cat' on .new-todo
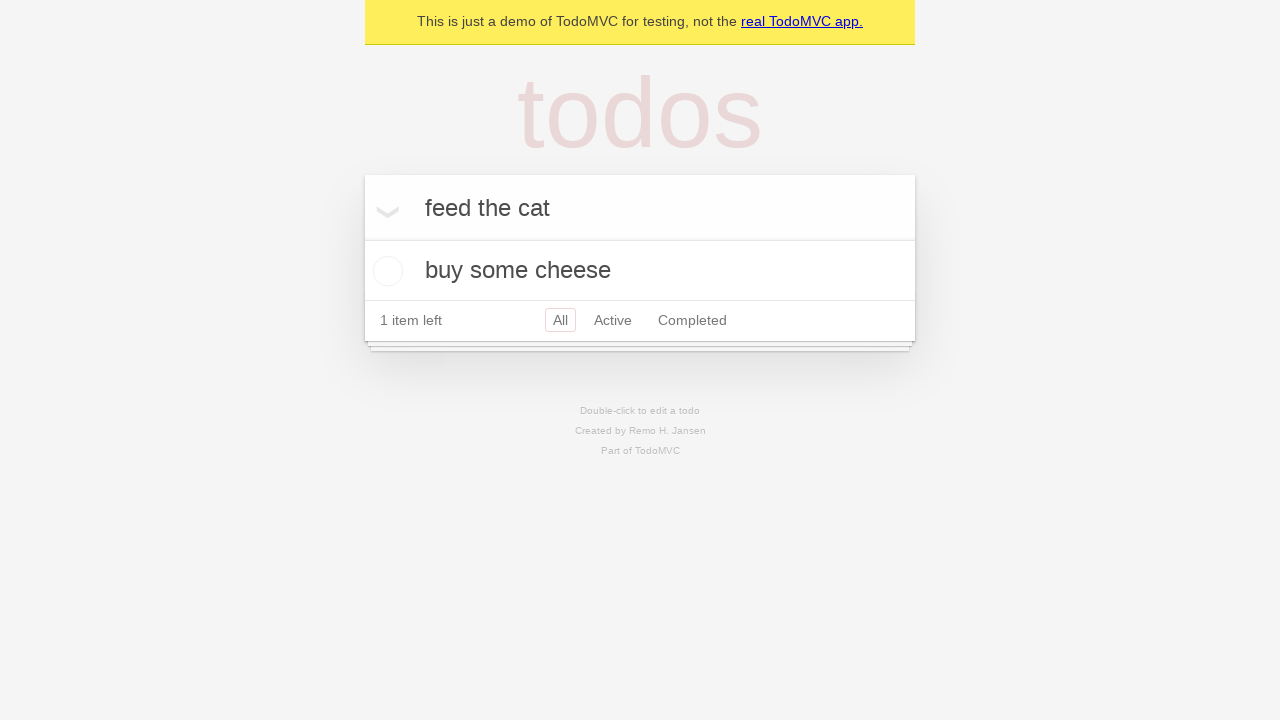

Pressed Enter to create second todo item on .new-todo
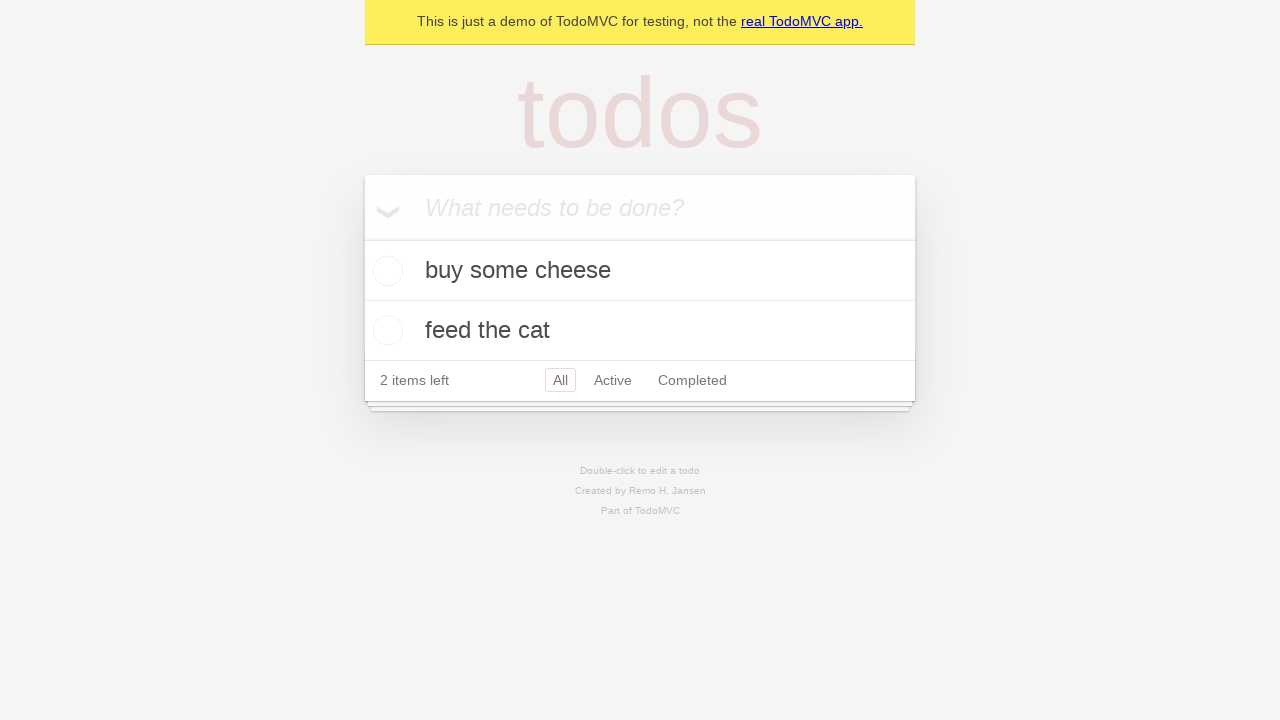

Waited for both todo items to be visible
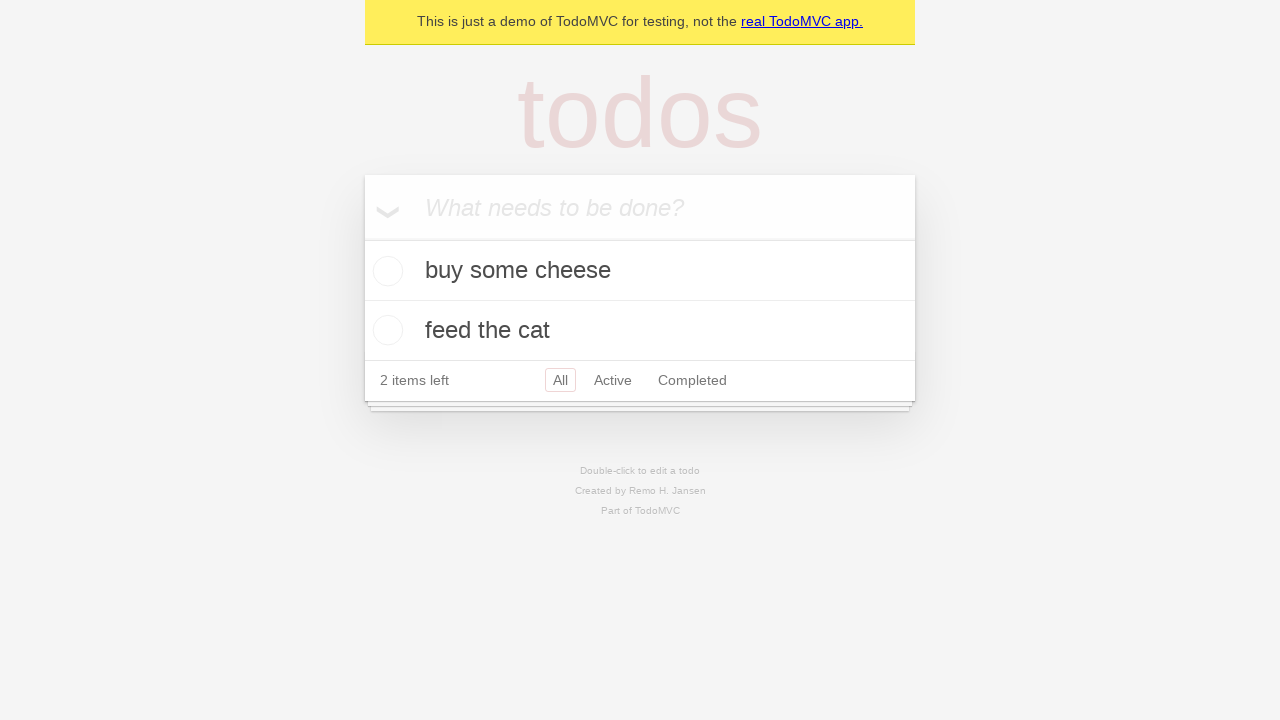

Marked first todo item 'buy some cheese' as complete at (385, 271) on .todo-list li >> nth=0 >> .toggle
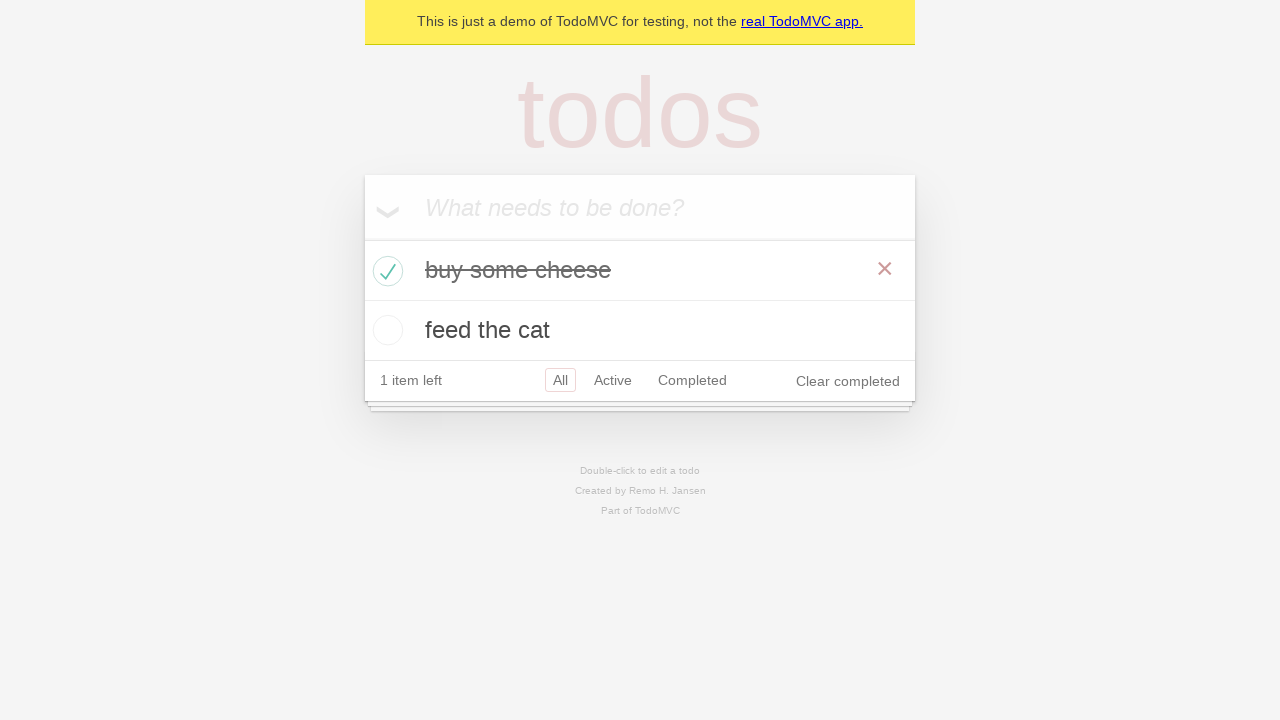

Marked second todo item 'feed the cat' as complete at (385, 330) on .todo-list li >> nth=1 >> .toggle
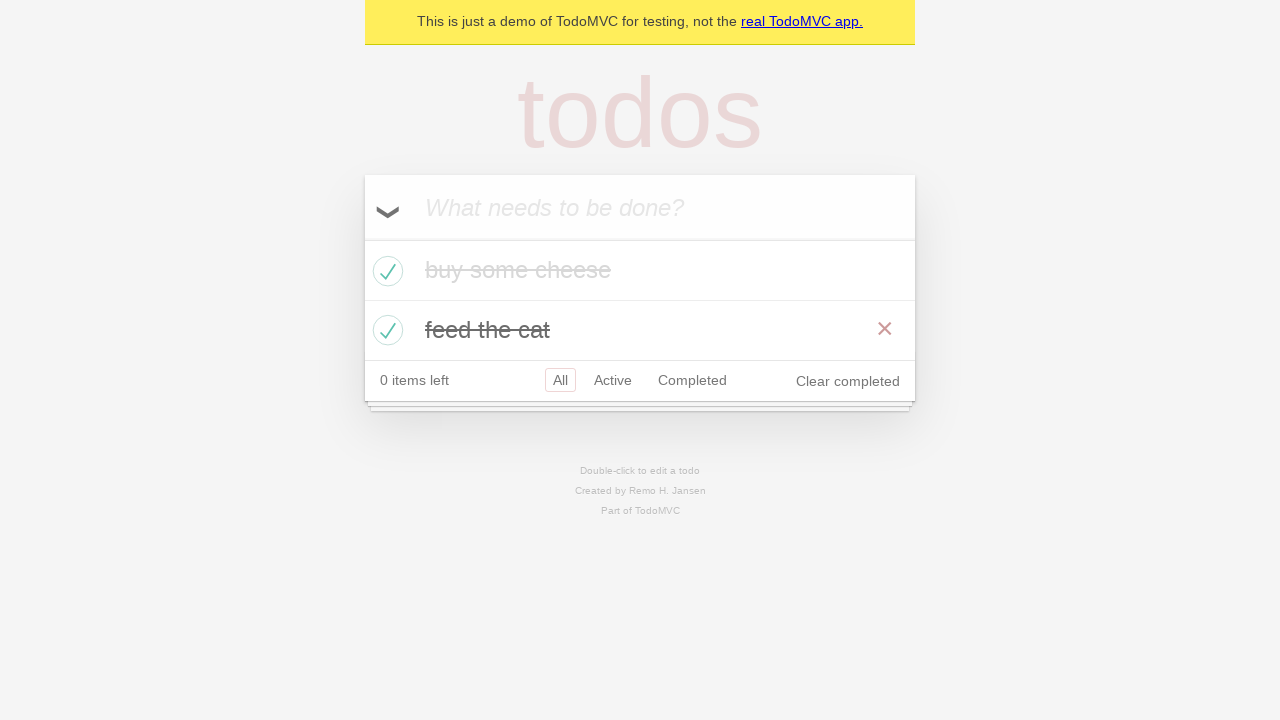

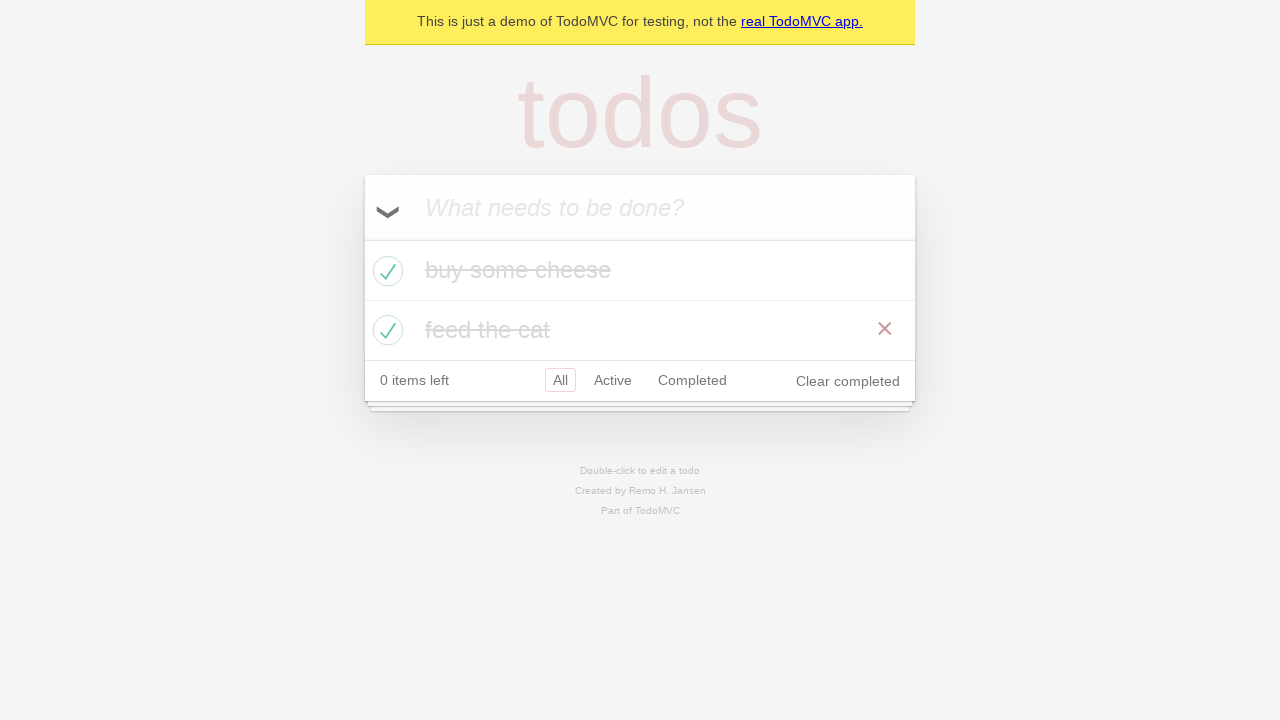